Tests adding a new todo item "Learn JavaScript" to a todo application and verifies it appears in the list

Starting URL: https://lambdatest.github.io/sample-todo-app/

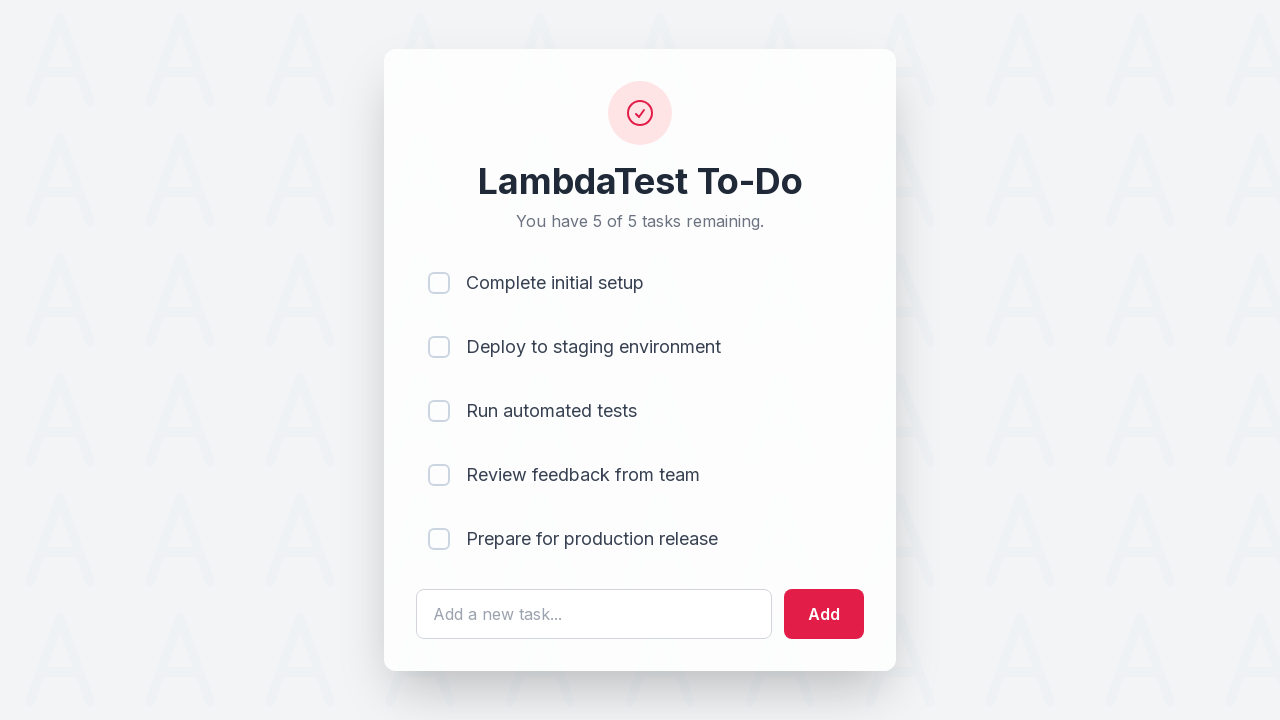

Filled todo input field with 'Learn JavaScript' on #sampletodotext
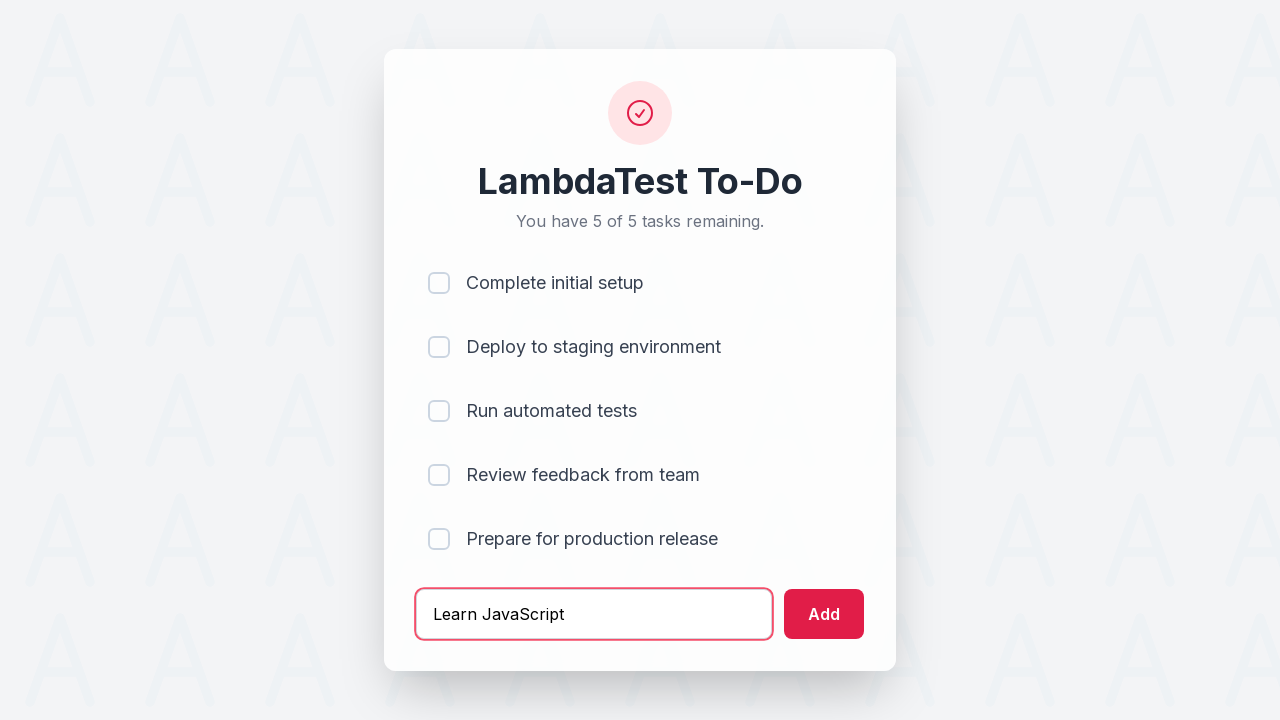

Pressed Enter to add the todo item on #sampletodotext
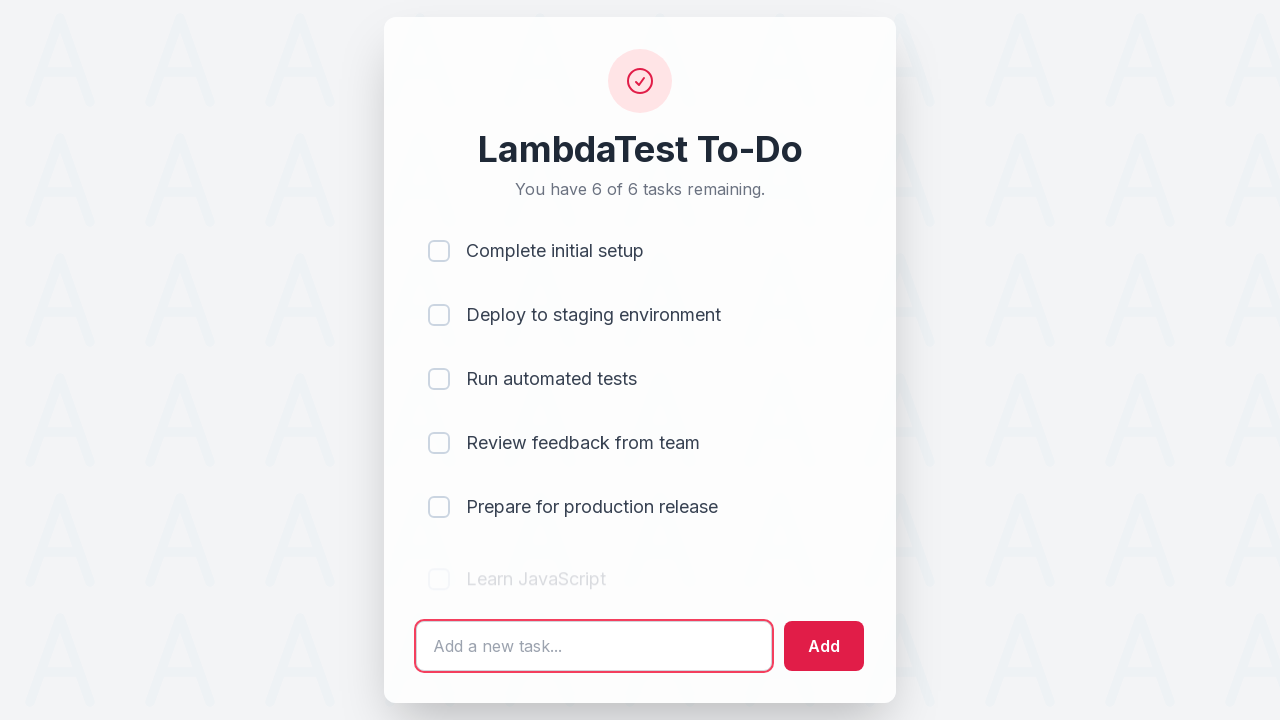

New todo item appeared in the list
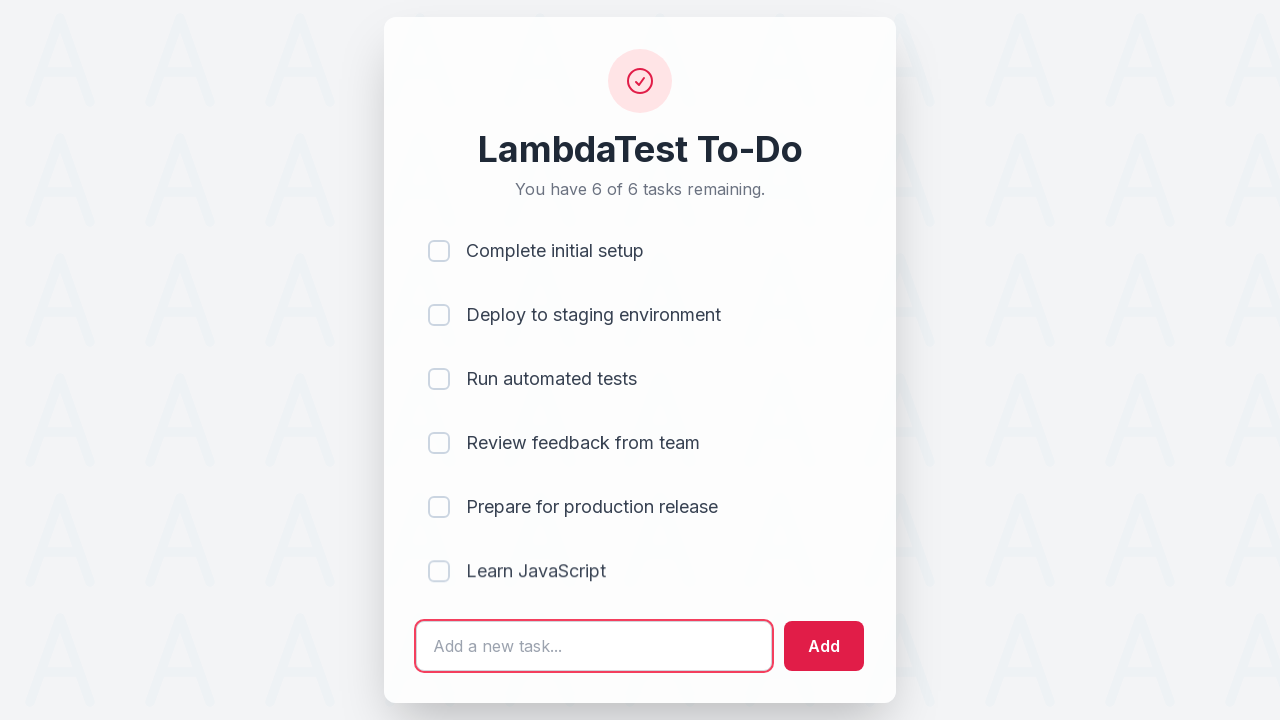

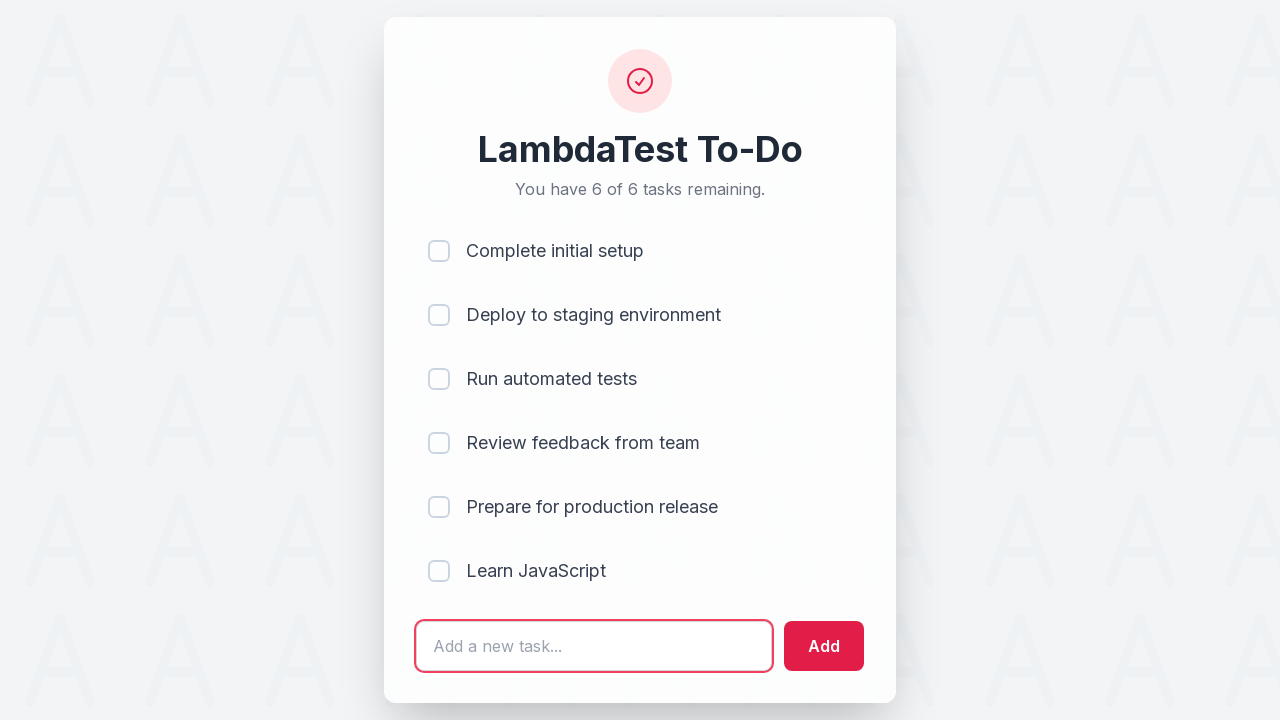